Opens a browser and navigates to Bilibili website to verify the page loads

Starting URL: https://www.bilibili.com

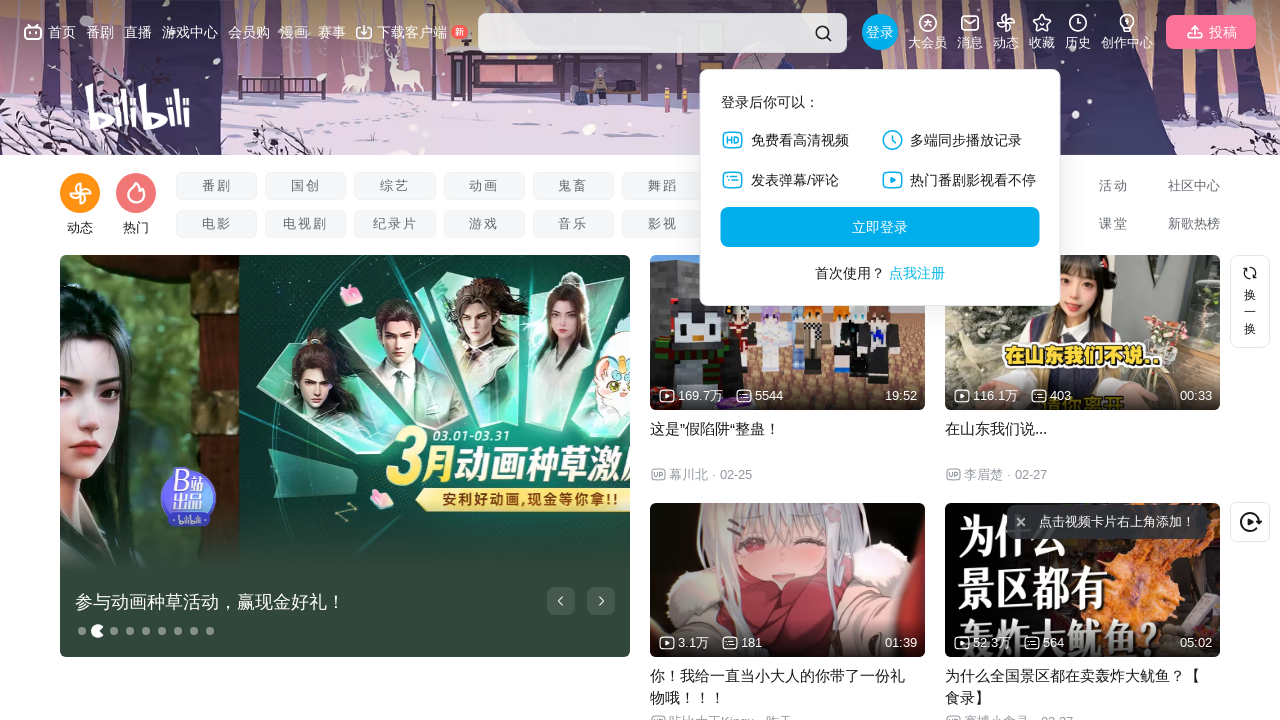

Waited for page DOM to load
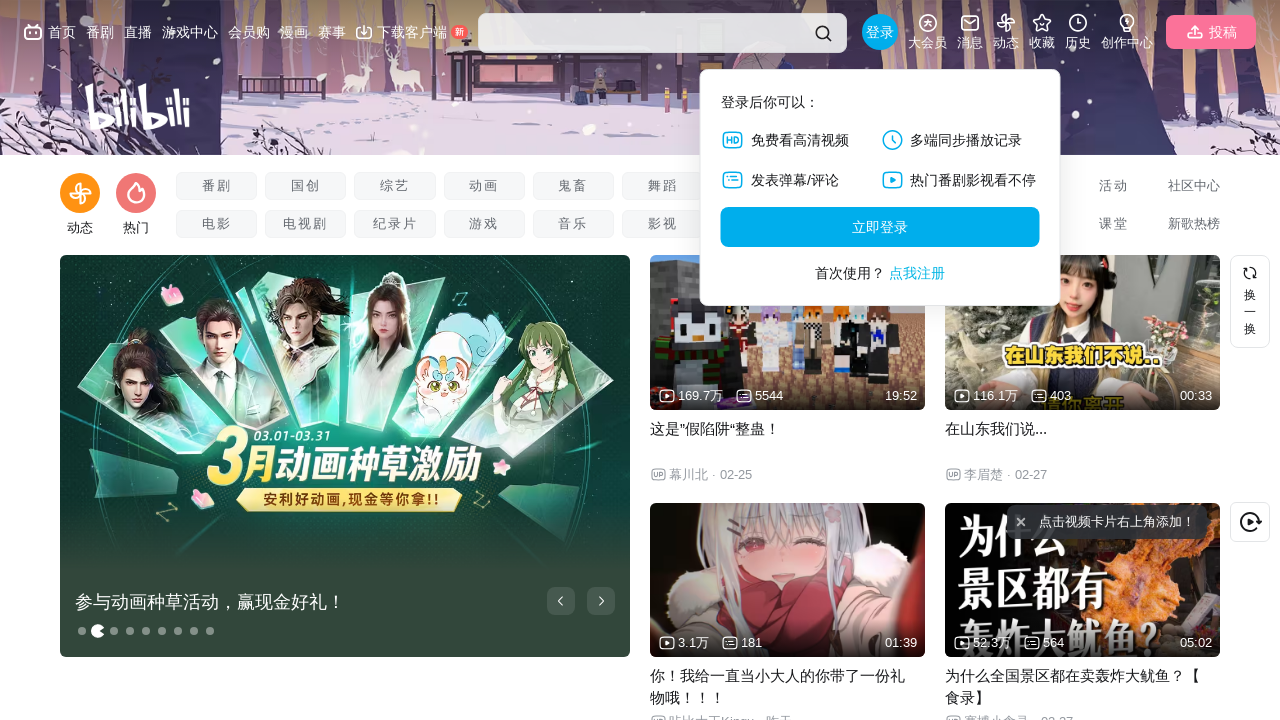

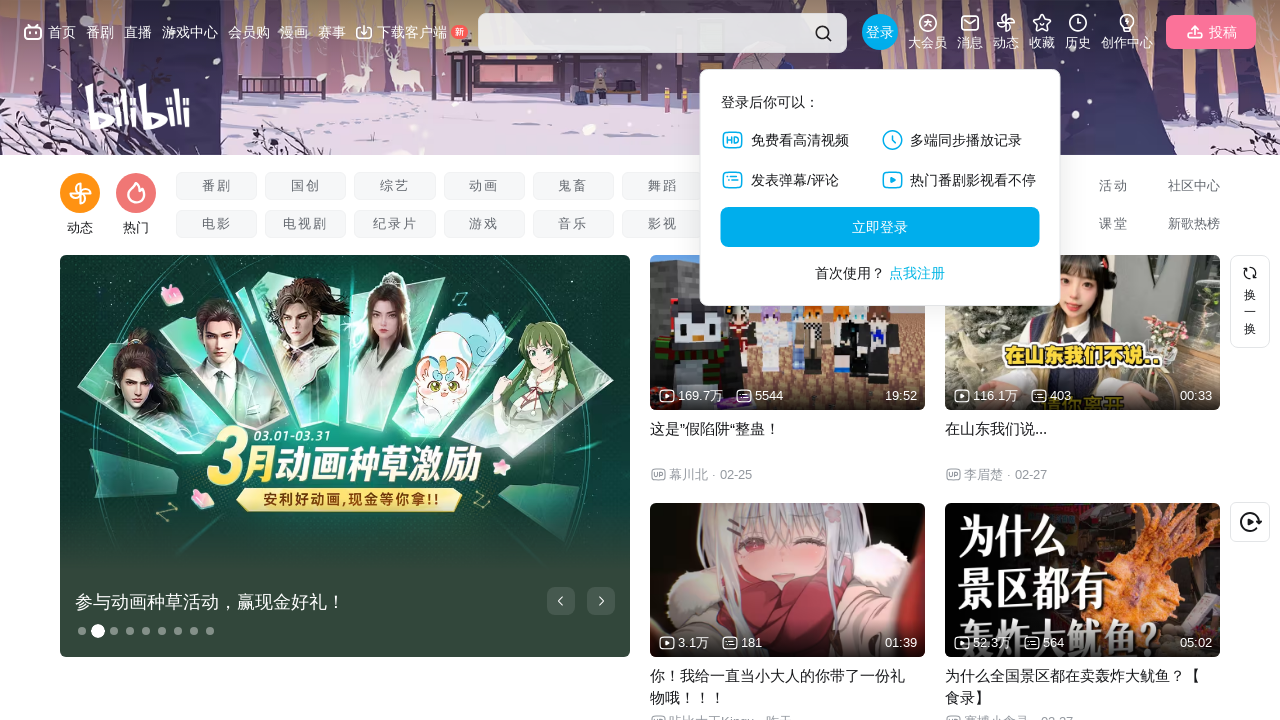